Tests dropdown selection by selecting options by value and by label

Starting URL: https://the-internet.herokuapp.com/dropdown

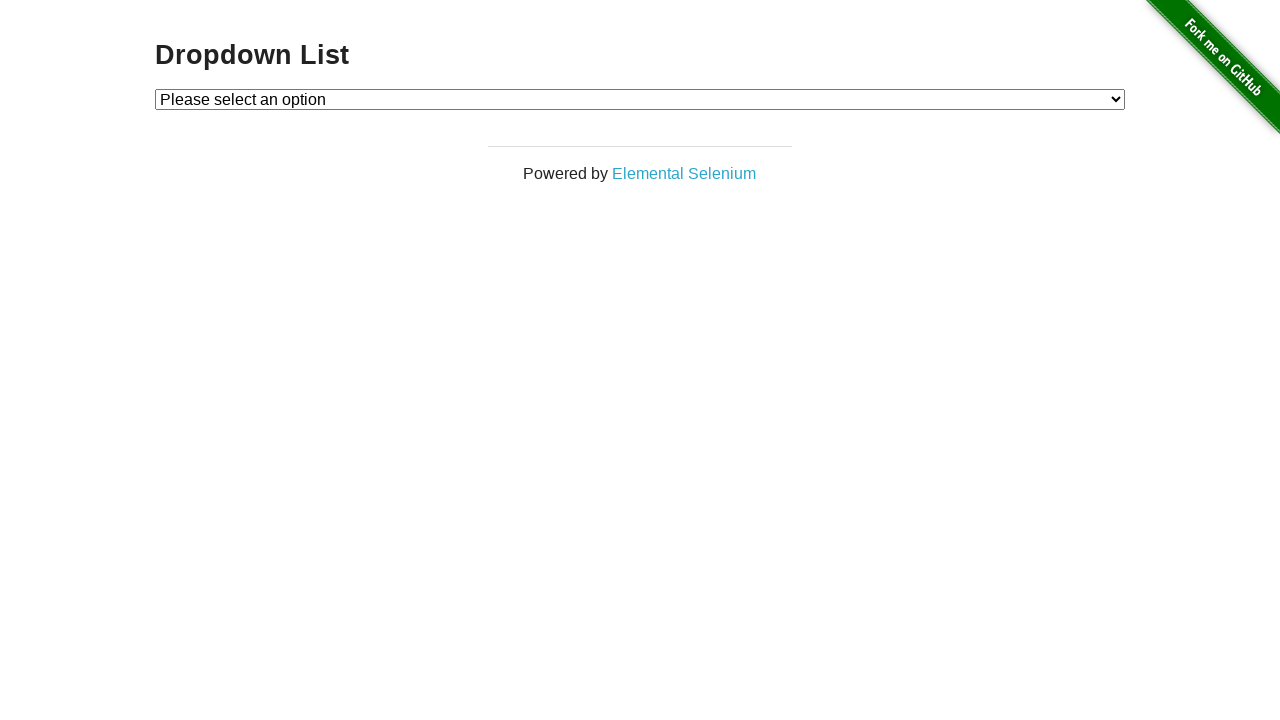

Selected dropdown option by value '1' on #dropdown
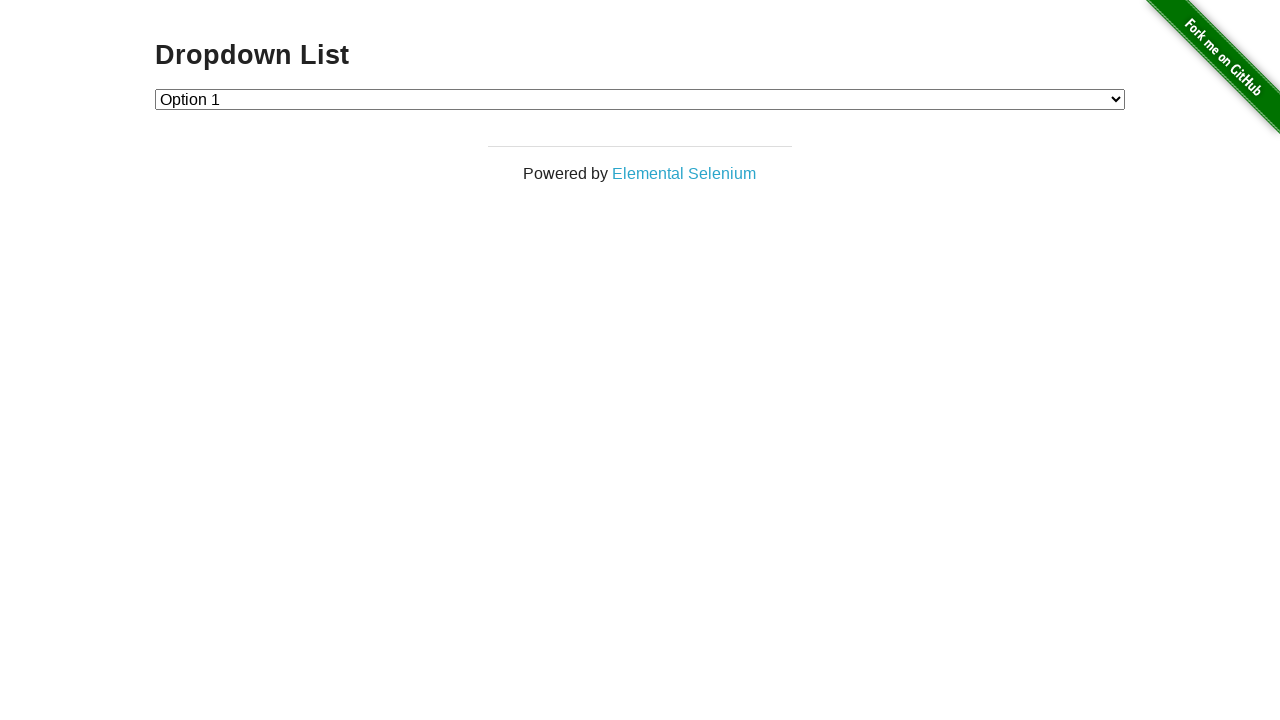

Selected dropdown option by label 'Option 2' on #dropdown
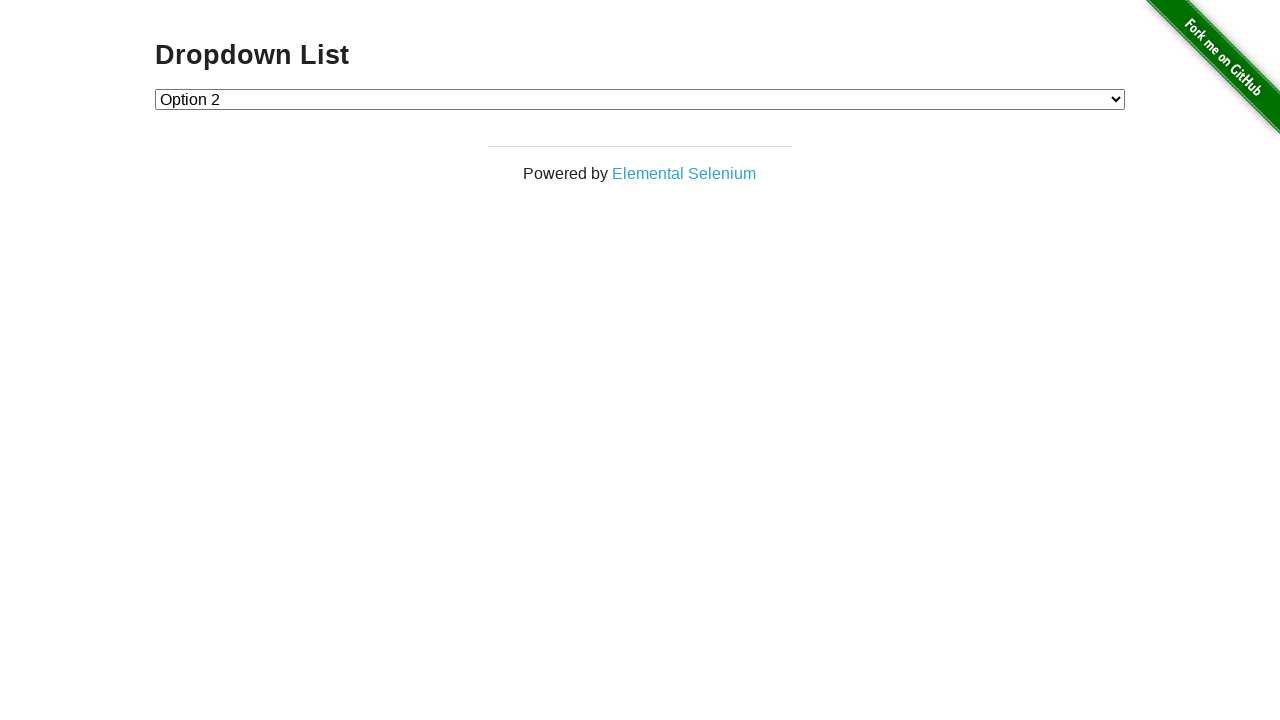

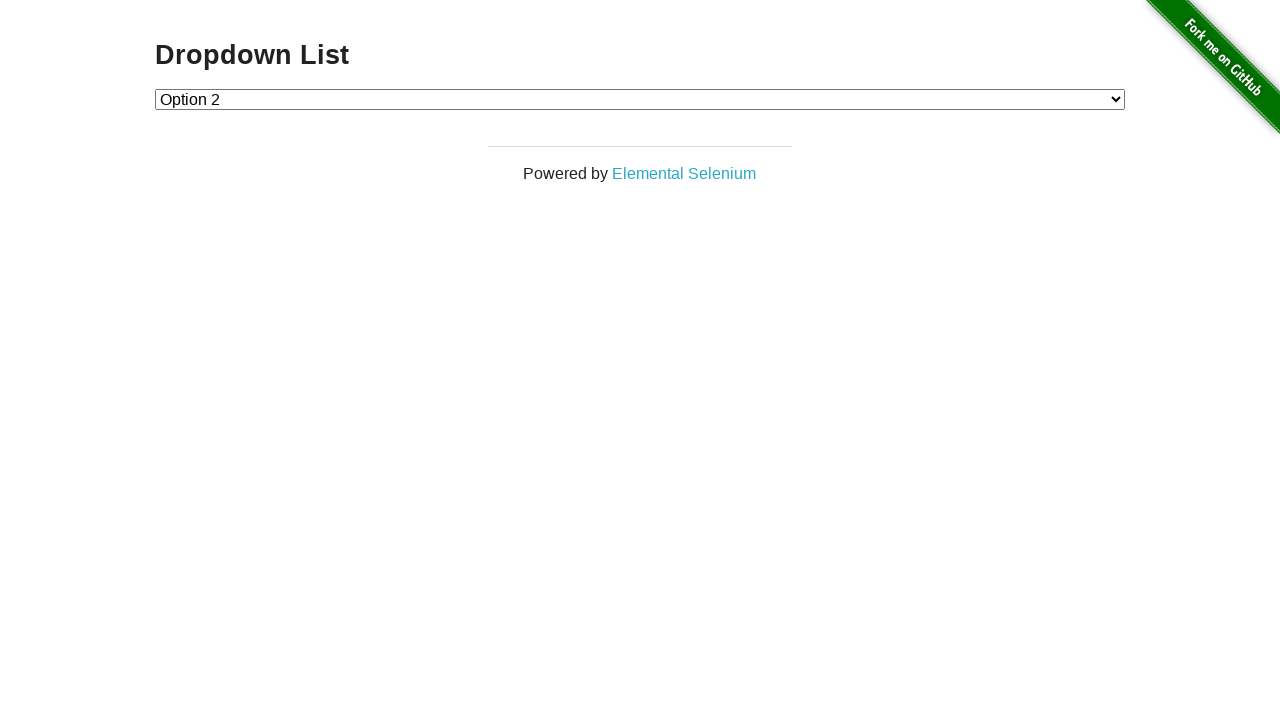